Tests AJAX functionality by clicking a button and waiting for dynamic content to load with the text "Data loaded with AJAX get request."

Starting URL: http://uitestingplayground.com/ajax

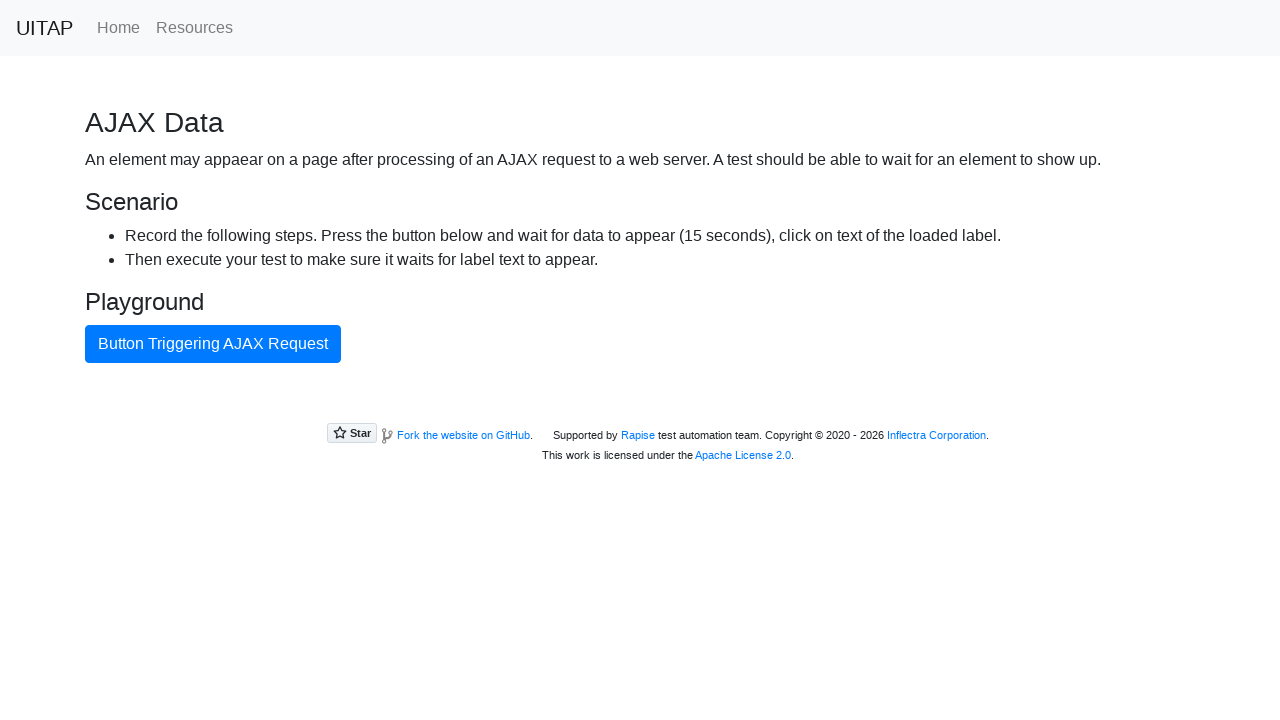

Clicked AJAX button to trigger content loading at (213, 344) on #ajaxButton
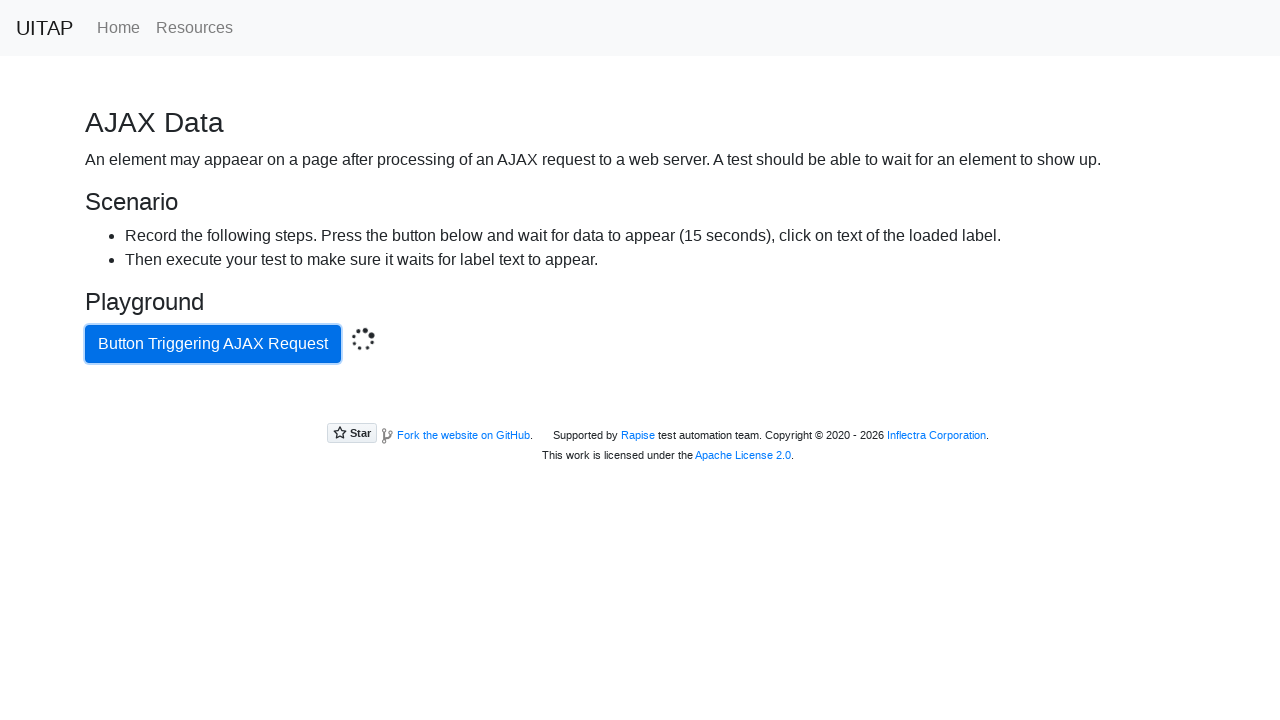

Waited for AJAX content to load with text 'Data loaded with AJAX get request.'
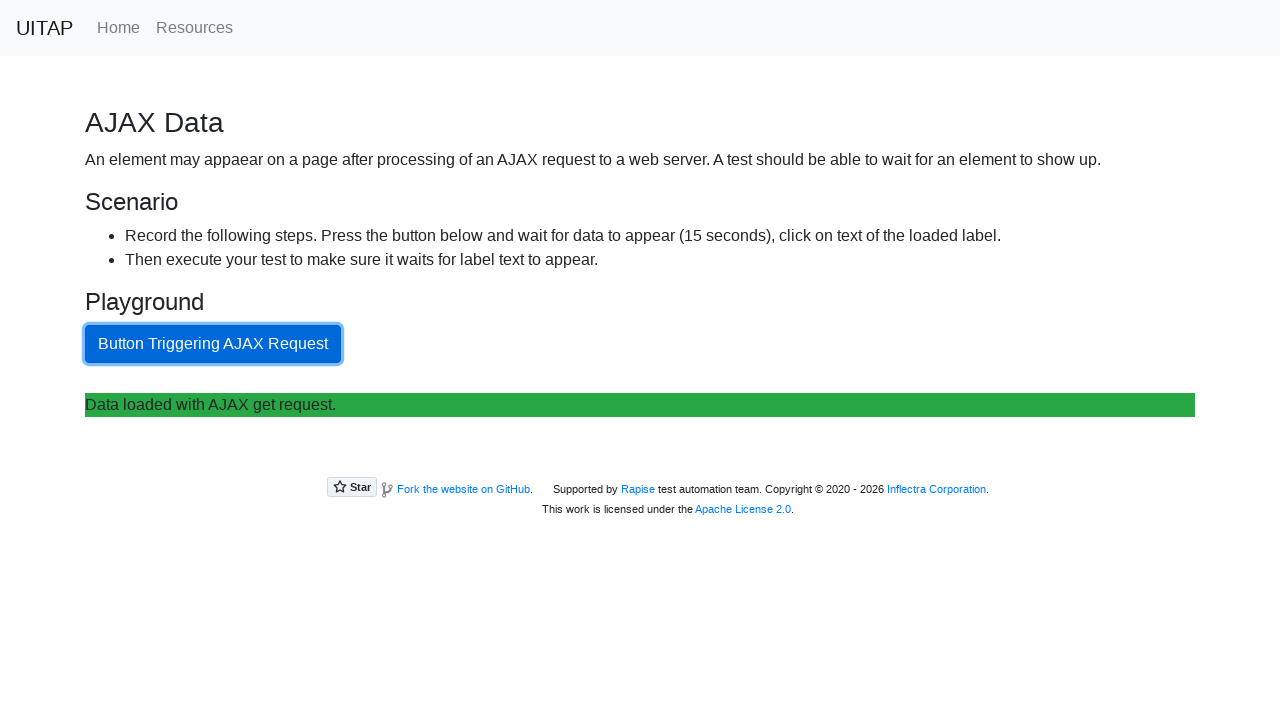

Clicked AJAX button again at (213, 344) on #ajaxButton
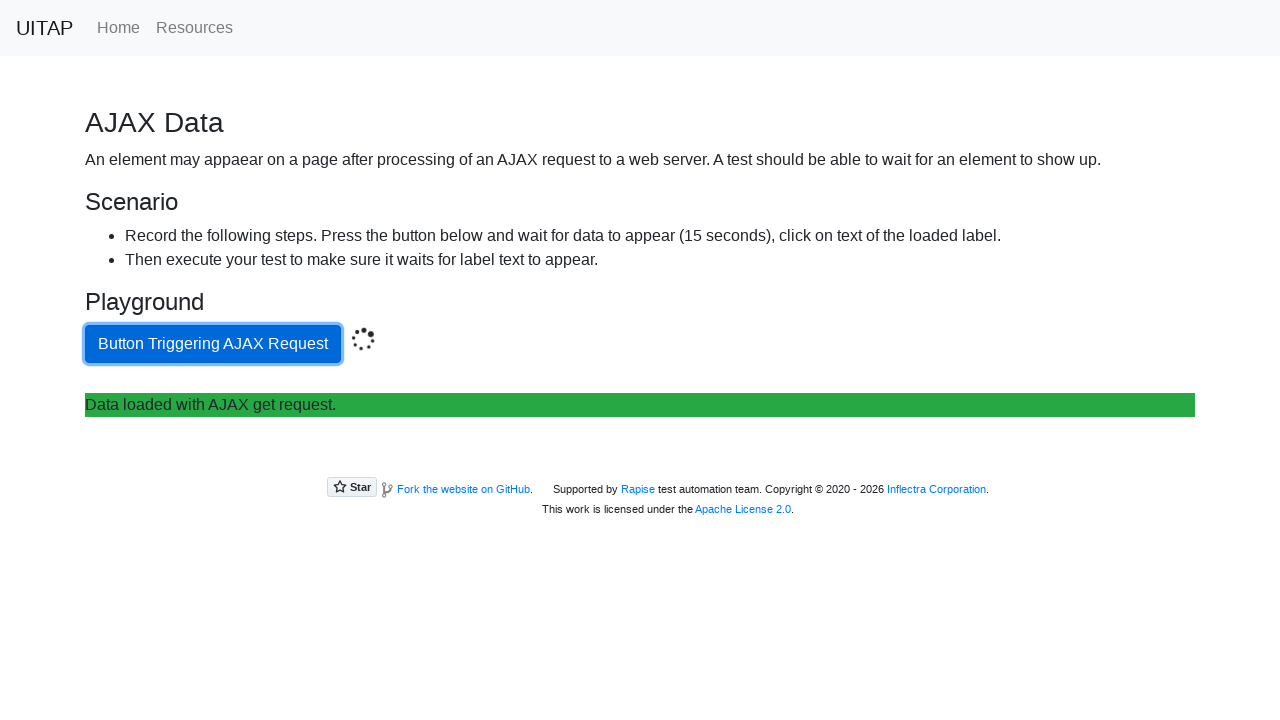

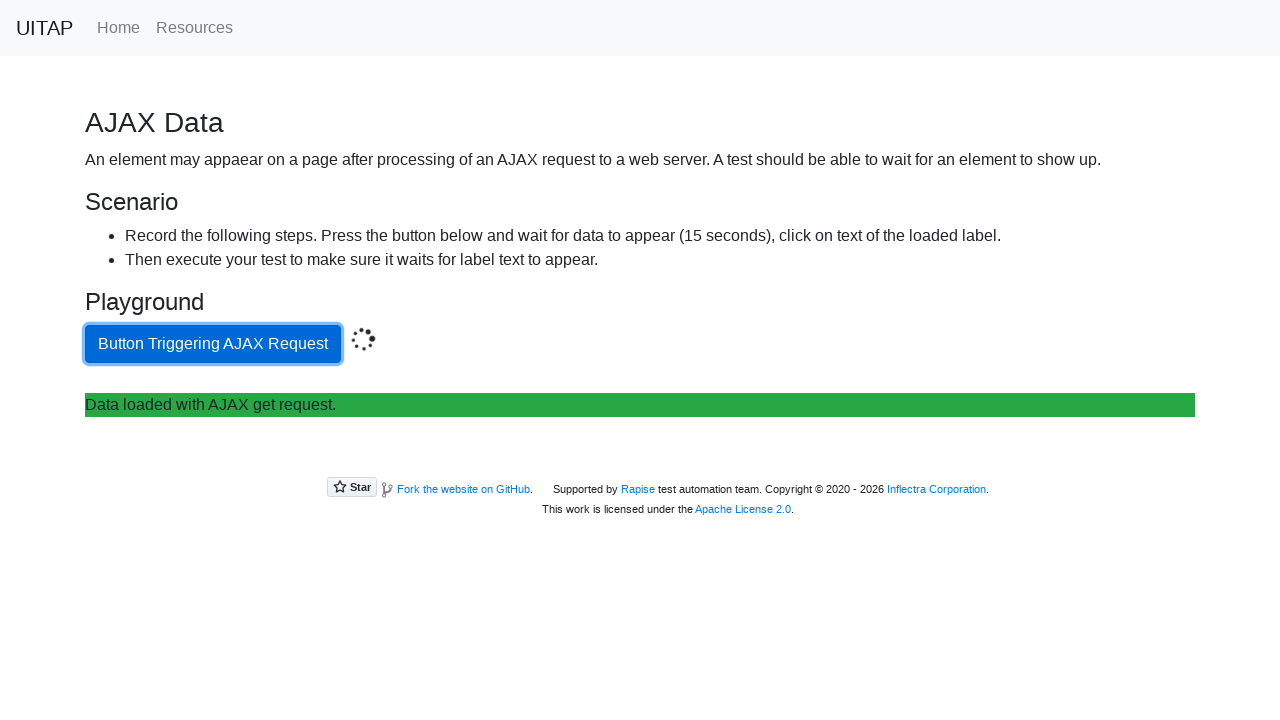